Tests registration form with a strong password (more than 8 characters) and verifies the success alert message

Starting URL: http://automationbykrishna.com

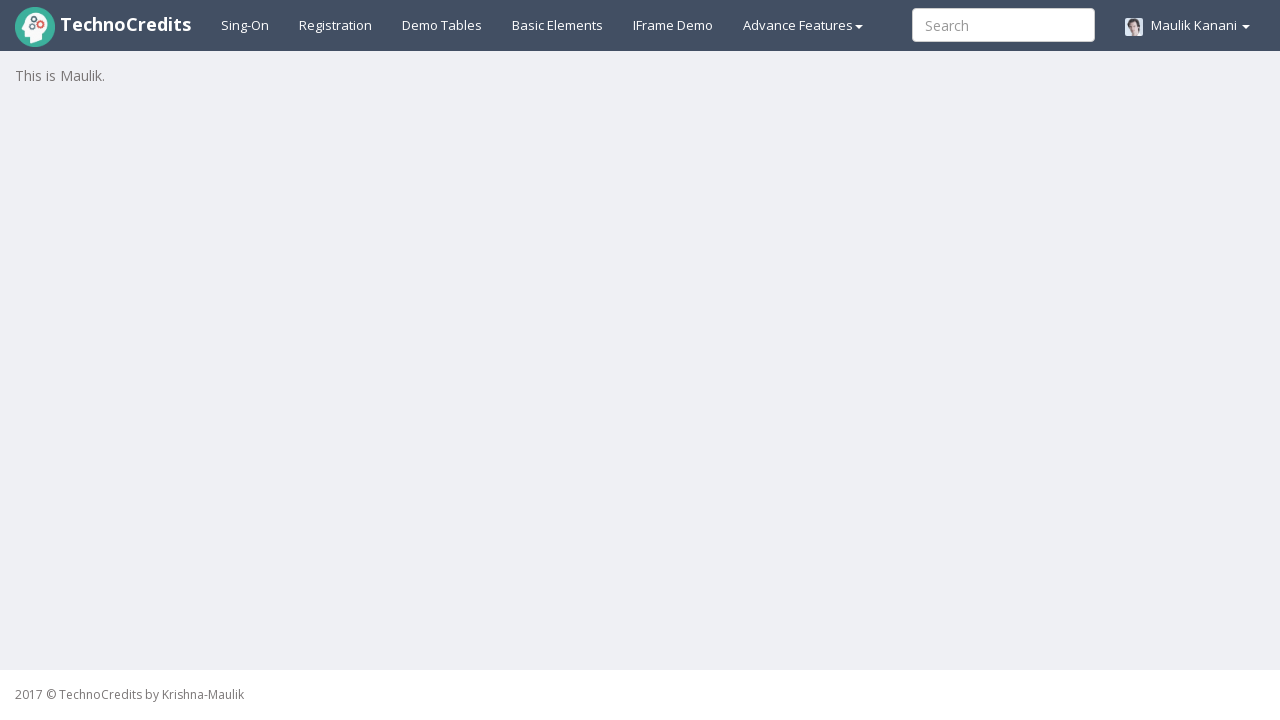

Clicked Registration link at (336, 25) on #registration2
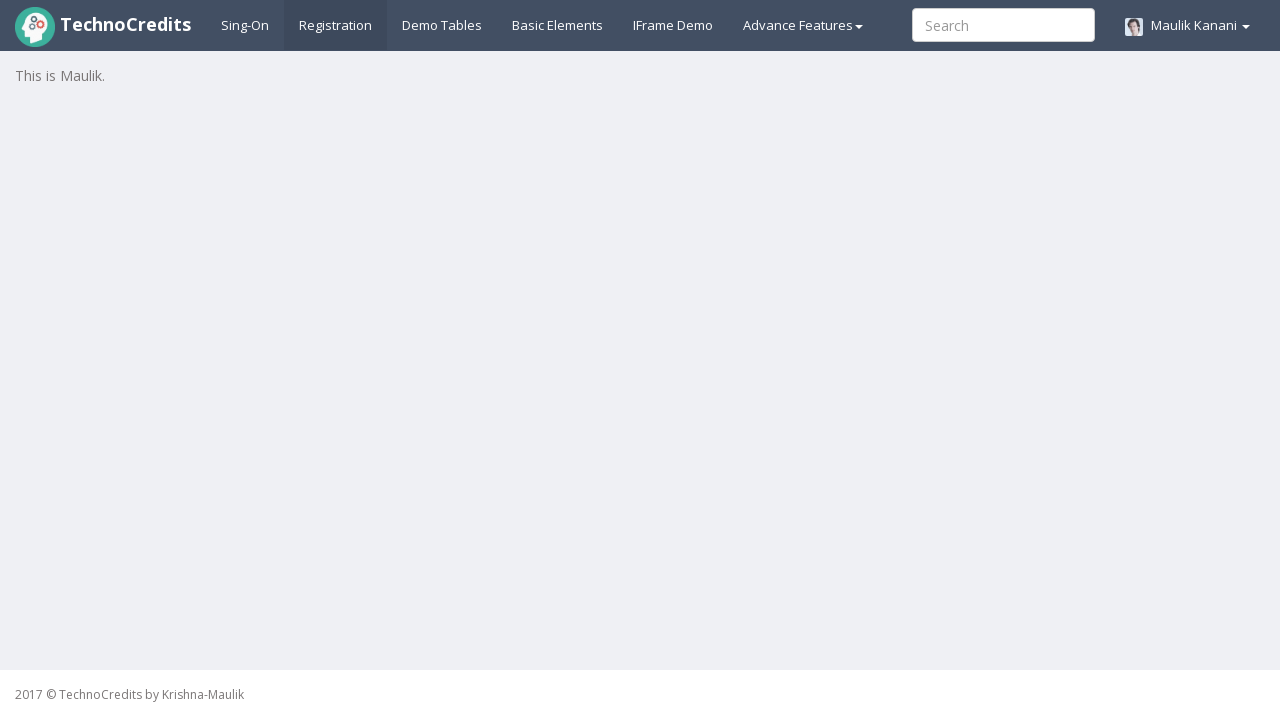

Waited for registration form to load
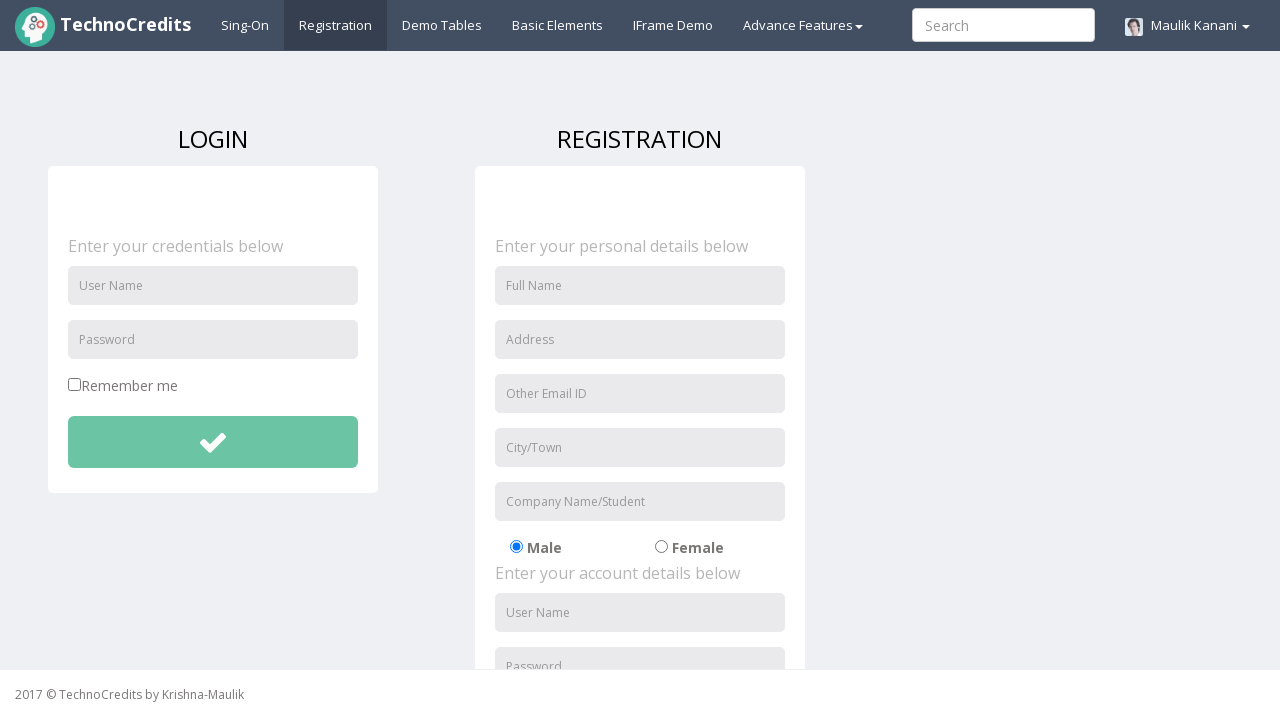

Filled username field with 'mkanani' on #unameSignin
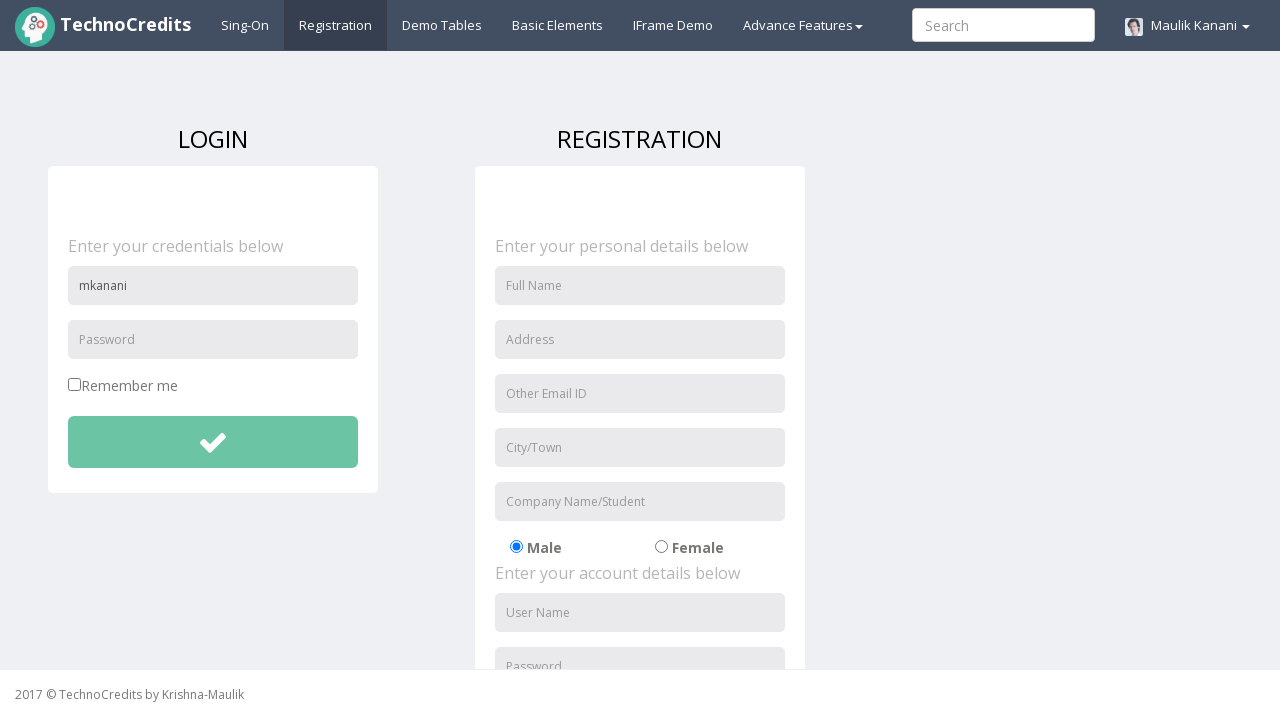

Filled password field with strong password 'mkanani1234' on #pwdSignin
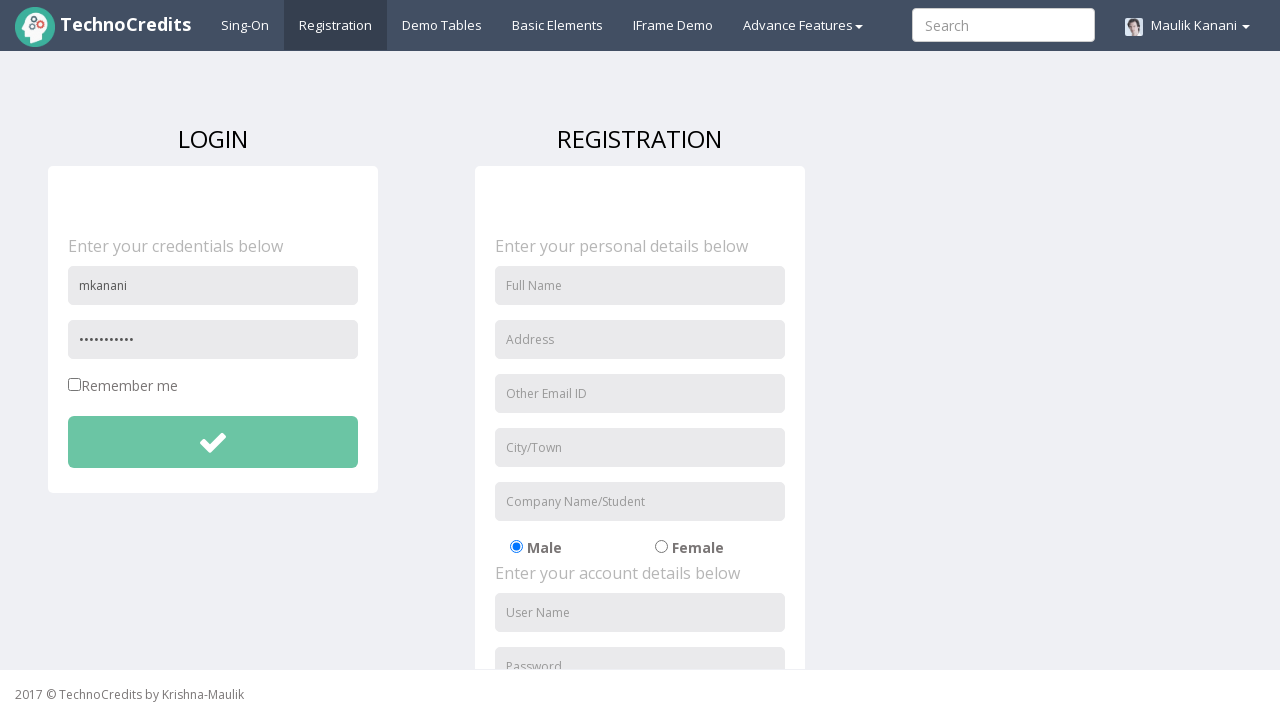

Clicked submit button to register at (213, 442) on #btnsubmitdetails
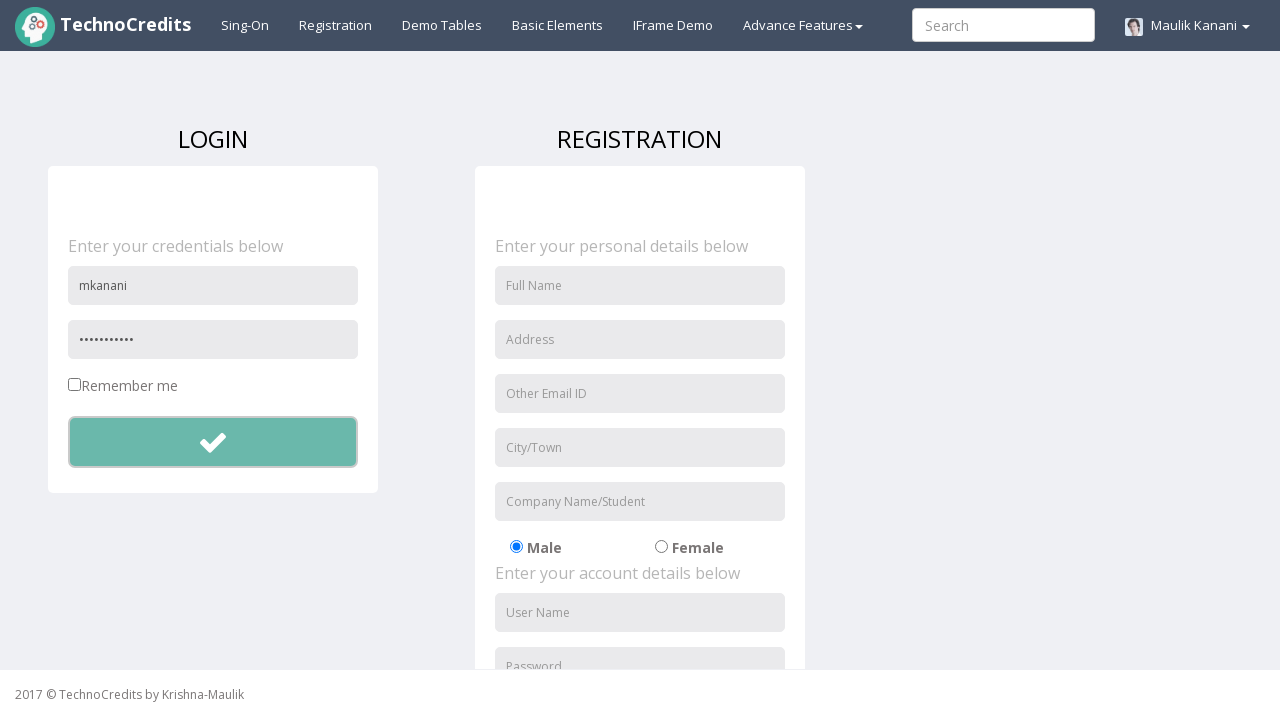

Handled alert dialog and accepted success message
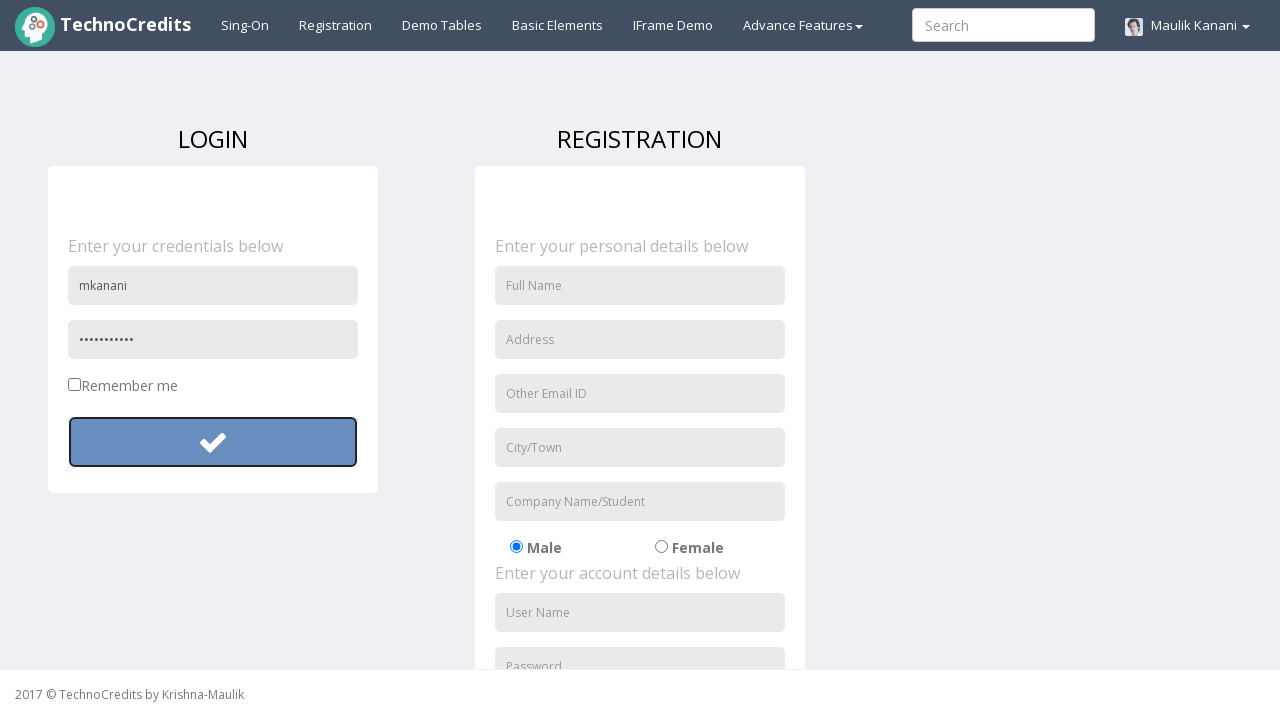

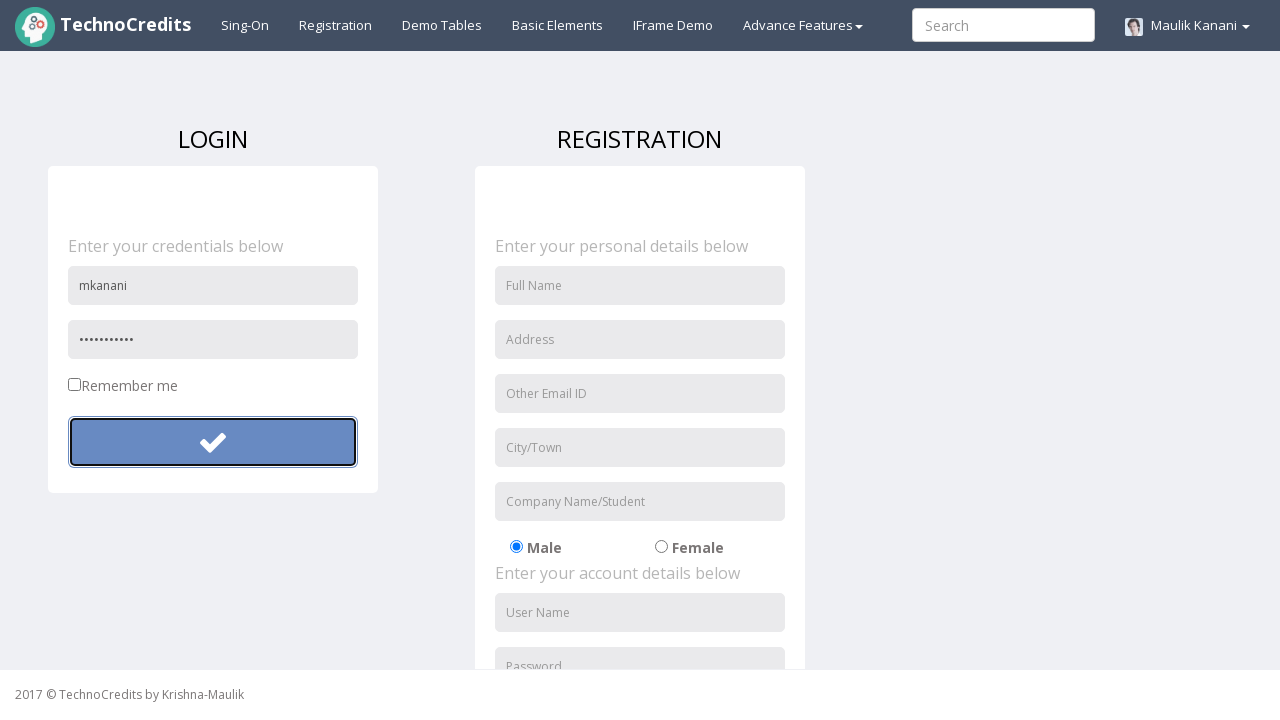